Tests dismissing a JavaScript confirm dialog by clicking a button that triggers a confirm box and then dismissing it

Starting URL: https://www.leafground.com/alert.xhtml

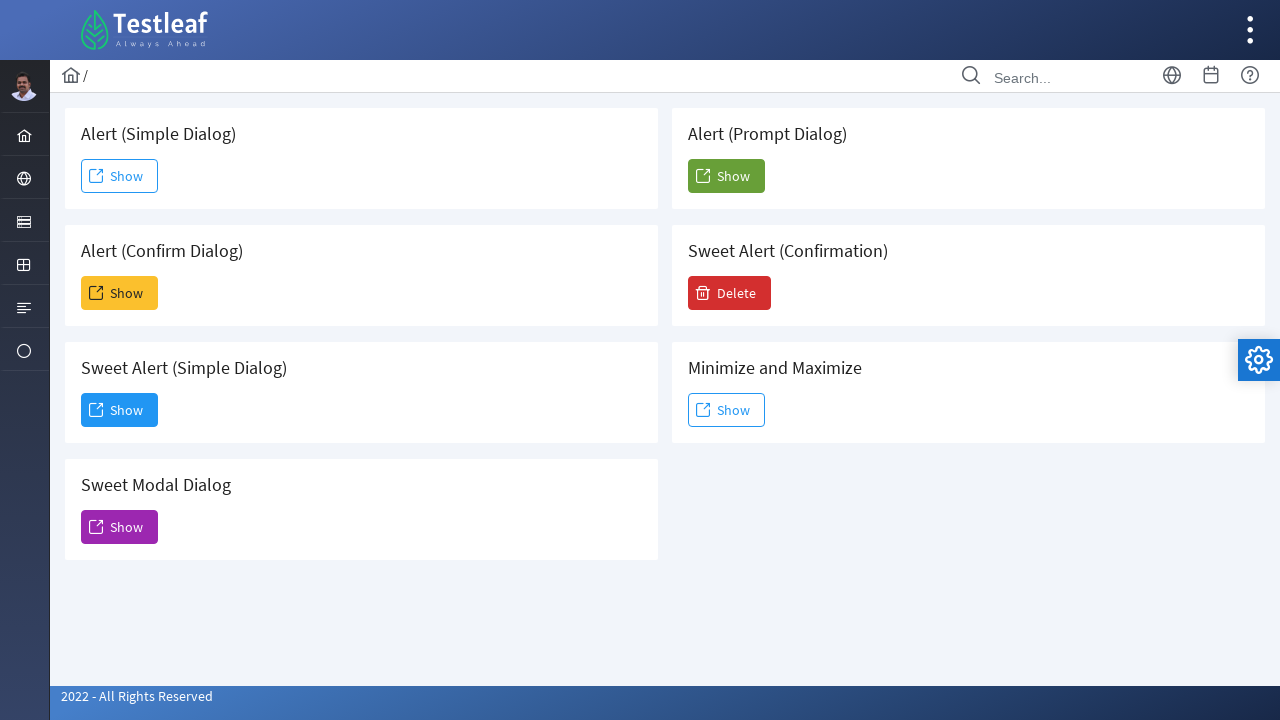

Set up dialog handler to dismiss confirm boxes
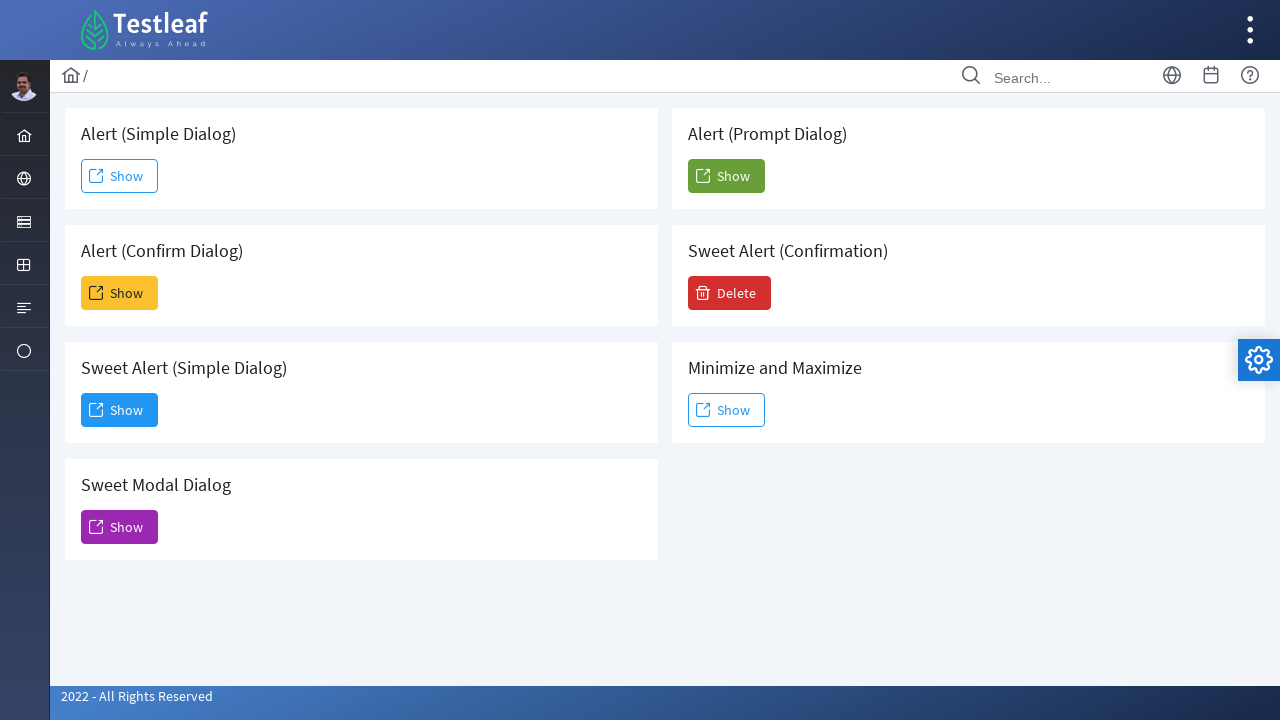

Clicked the confirm alert button at (120, 293) on #j_idt88\:j_idt93
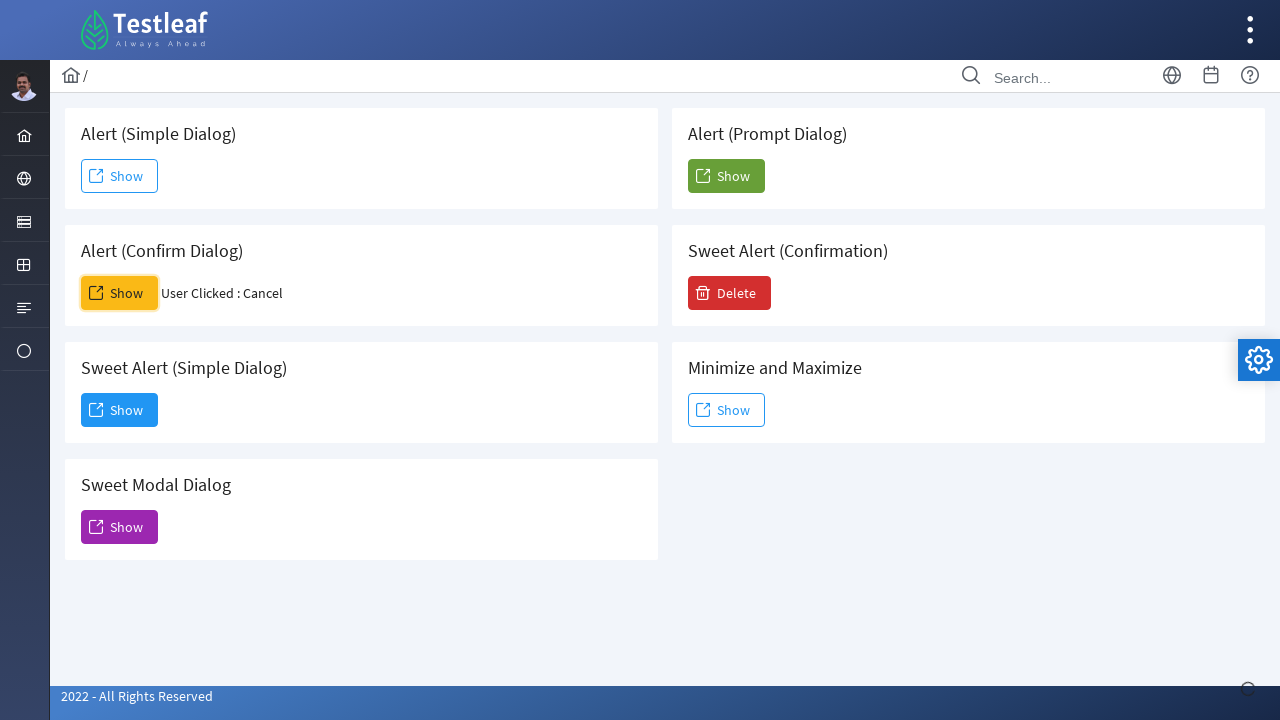

Waited for dialog to be processed
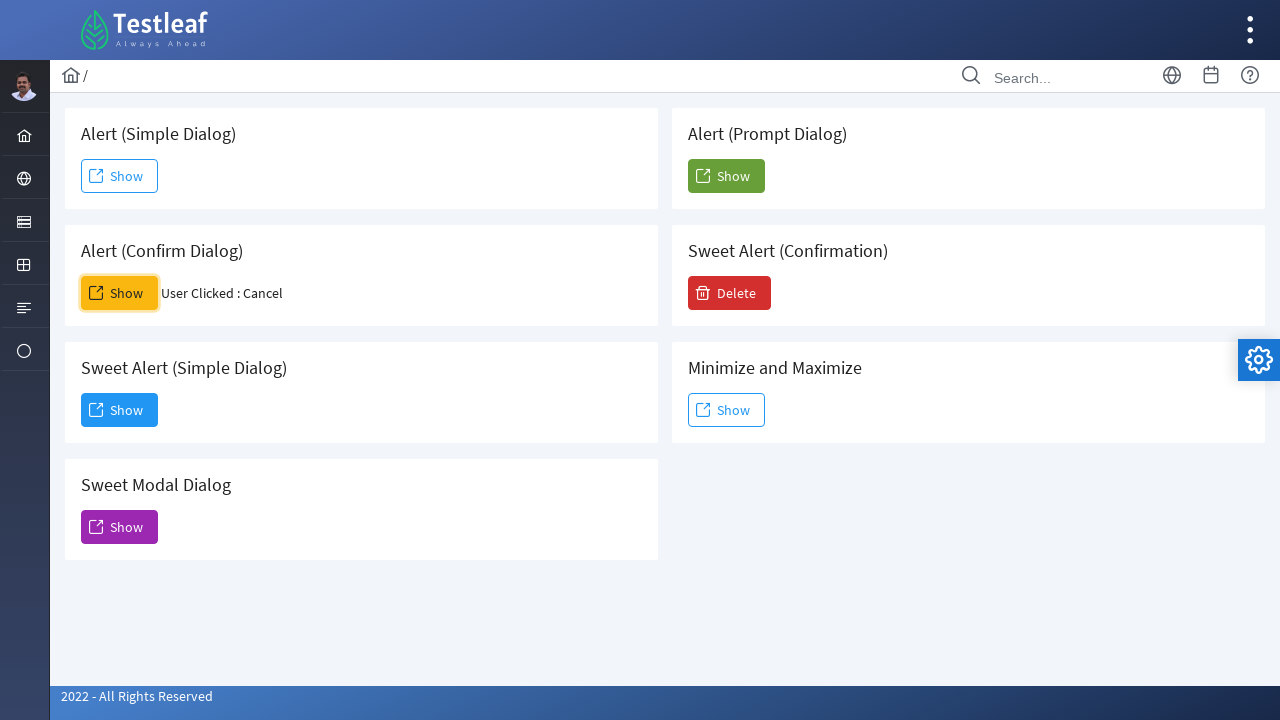

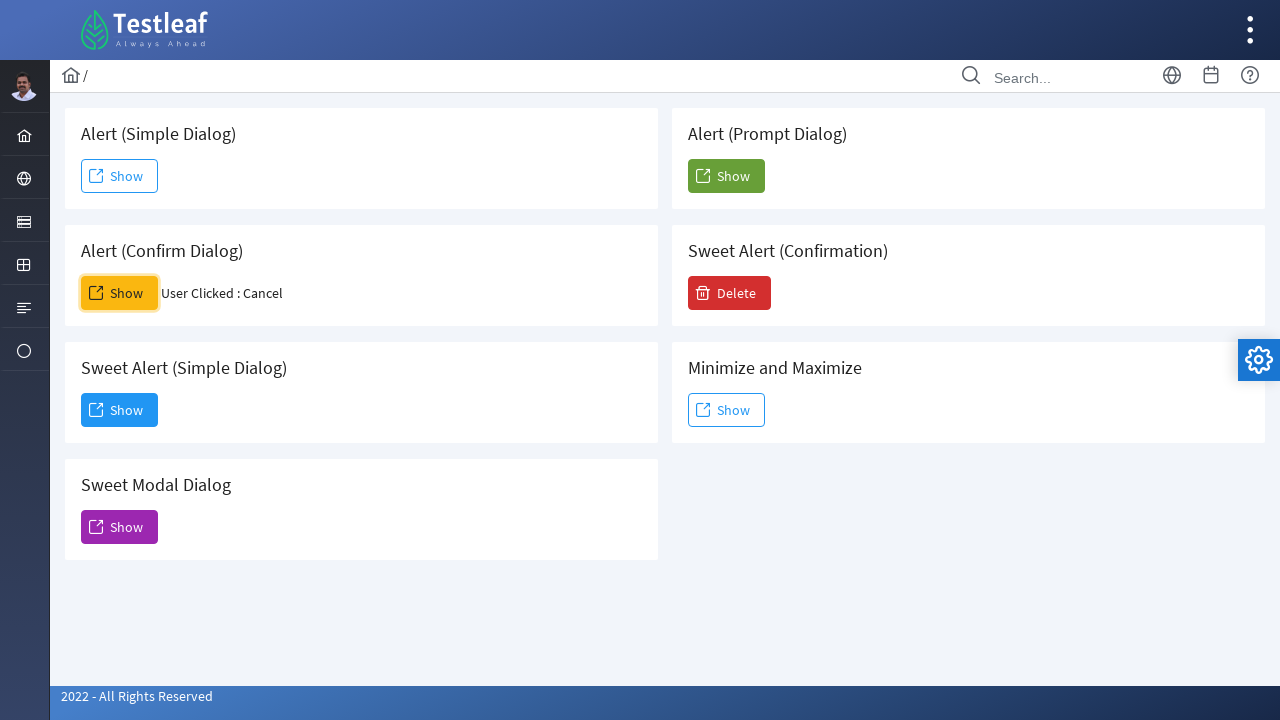